Navigates to Mailchimp homepage and clicks on the pricing link to view marketing pricing plans

Starting URL: https://mailchimp.com/

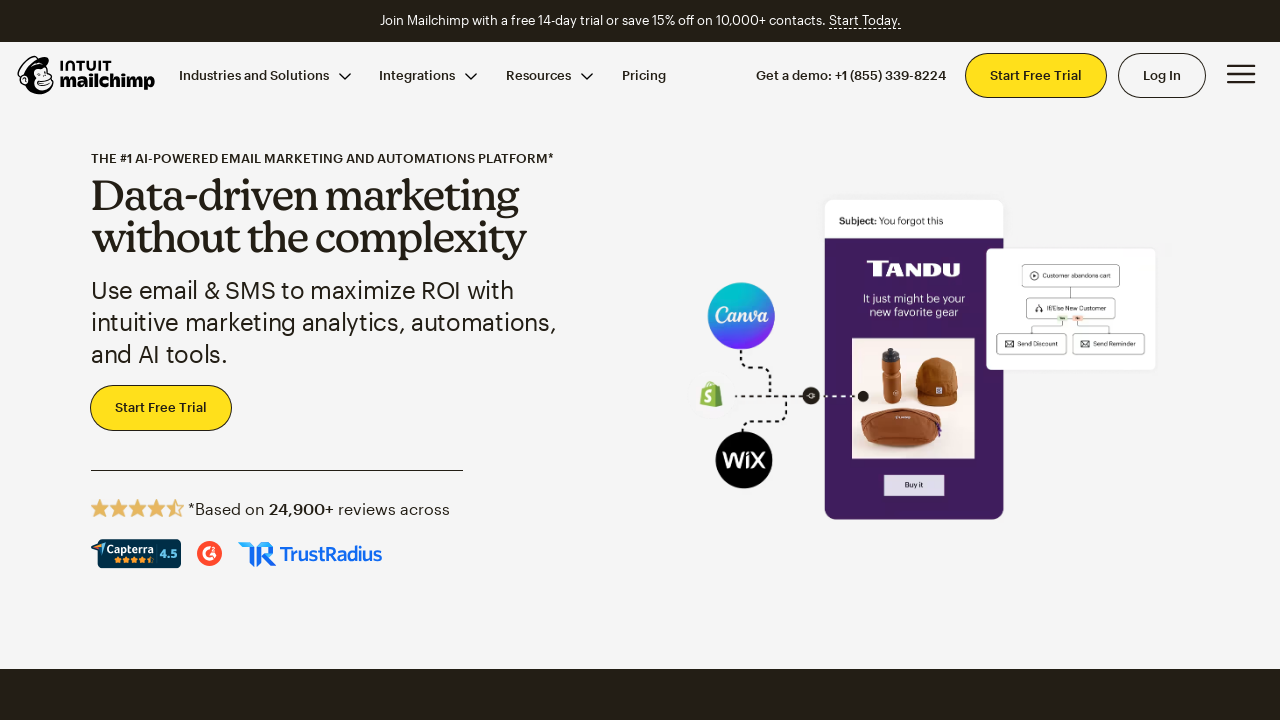

Clicked on the pricing link to view marketing pricing plans at (644, 75) on a[href='/pricing/marketing/']
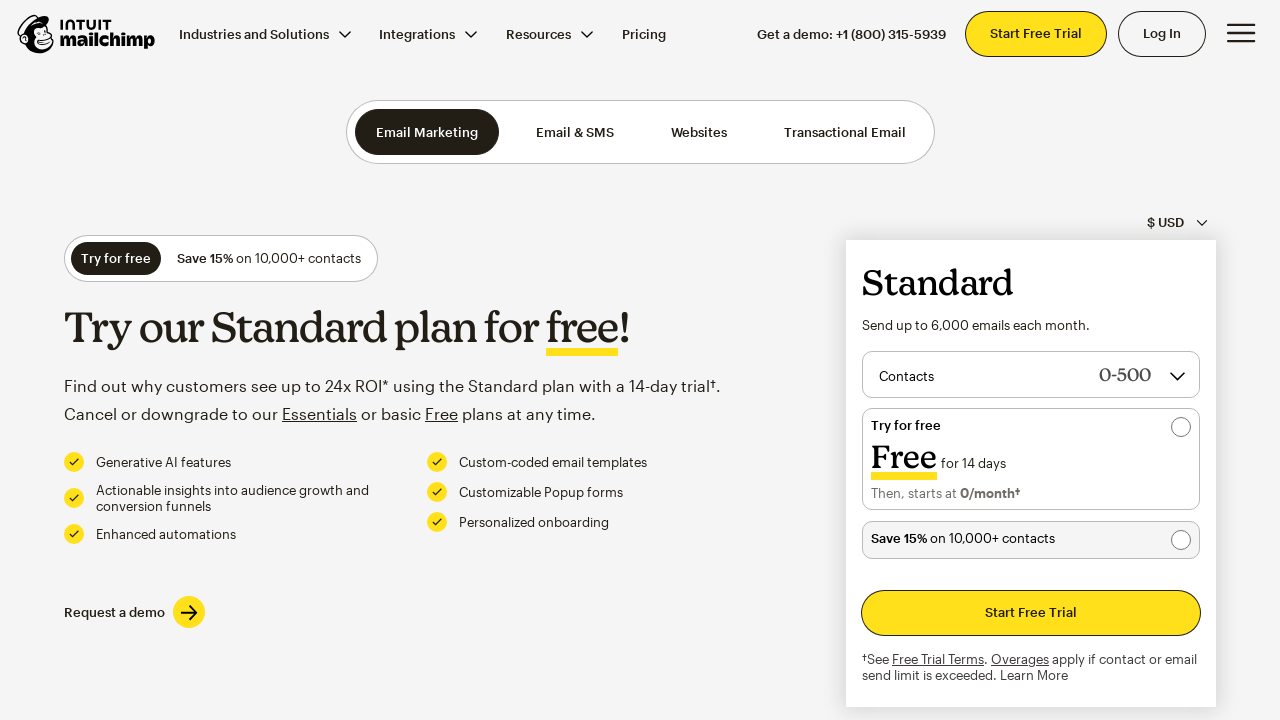

Pricing page loaded successfully
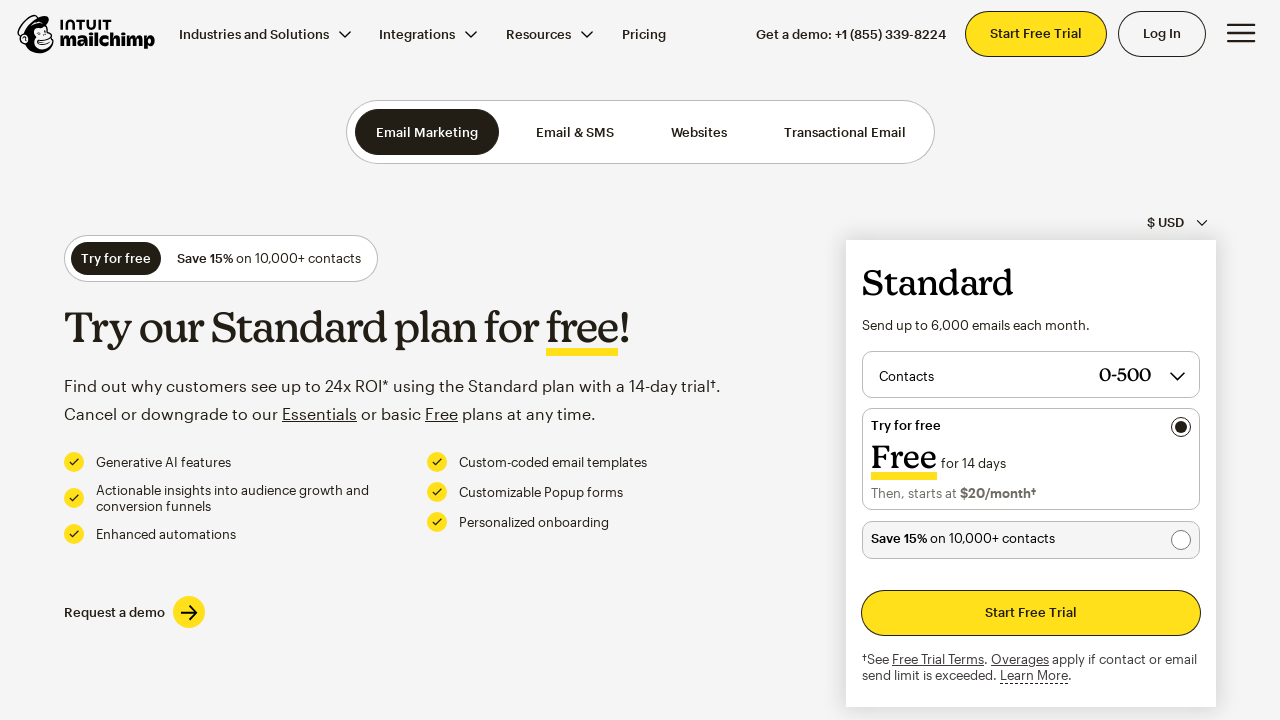

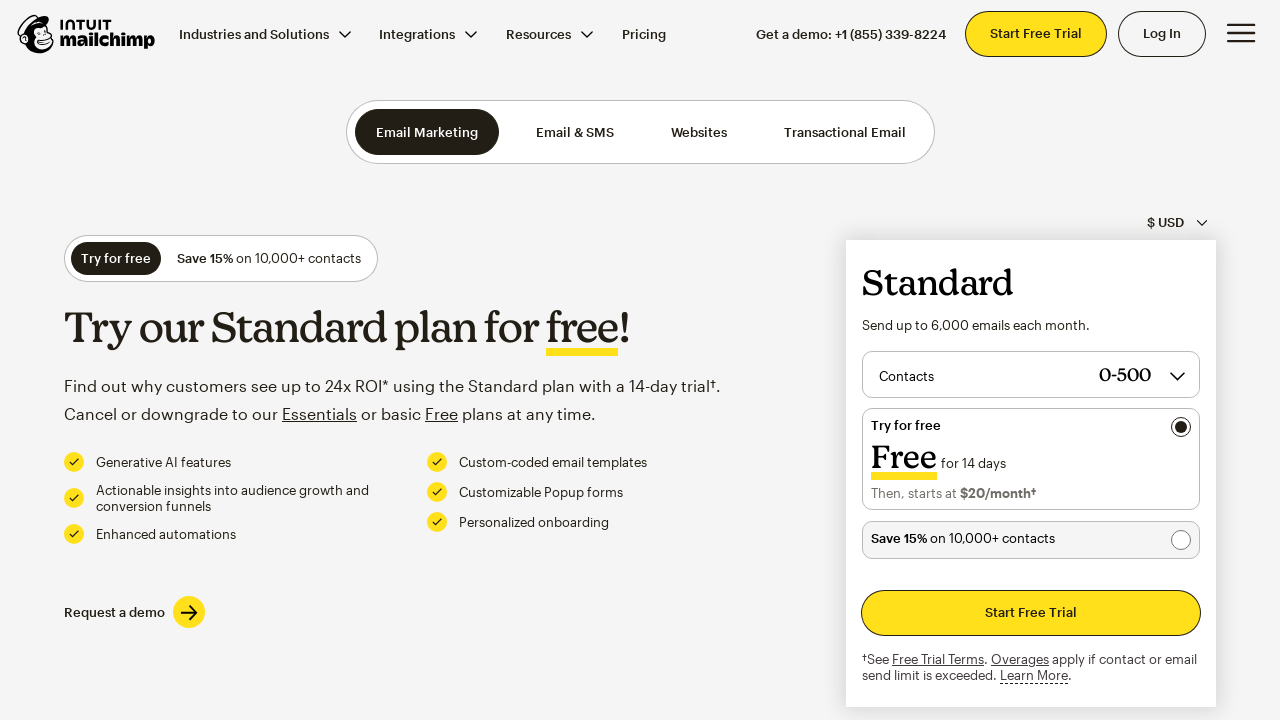